Tests radio button interactions including selecting options, enabling disabled buttons, and revealing hidden radio buttons

Starting URL: https://syntaxprojects.com/basic-radiobutton-demo-homework.php

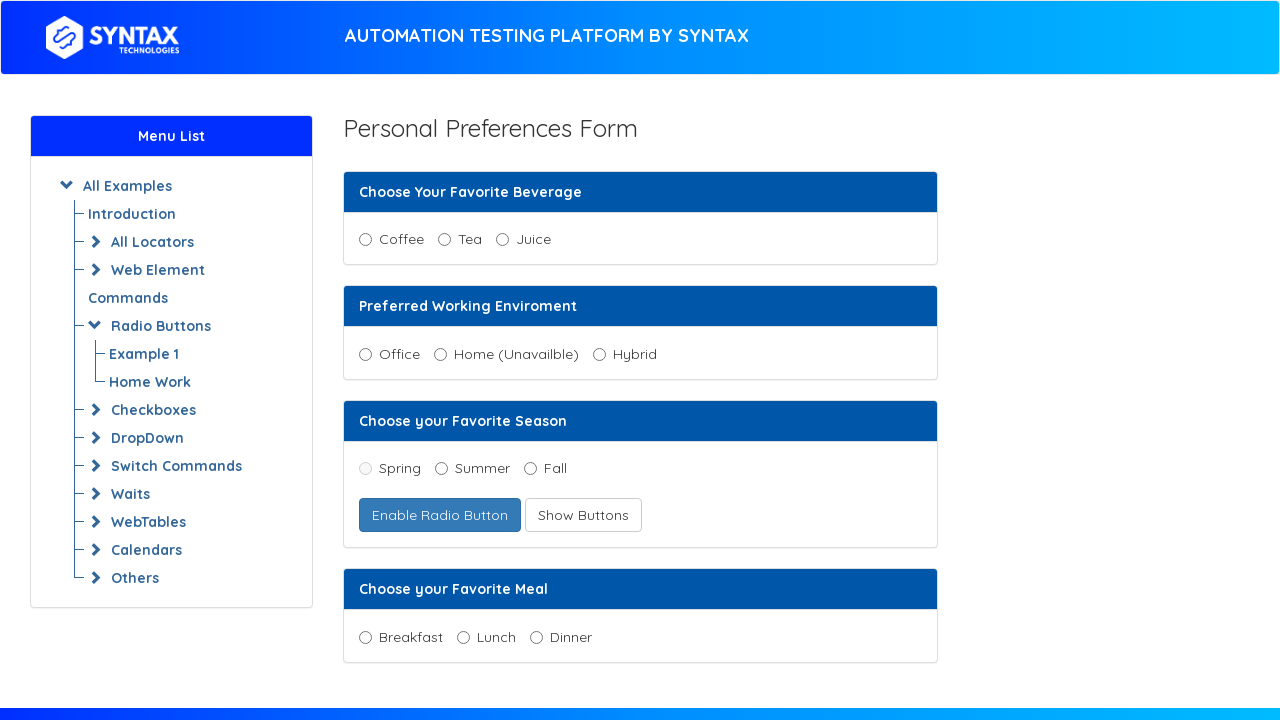

Clicked 'Juice' radio button from favorite beverages at (502, 240) on xpath=//input[@name='beverage' and @value='Juice']
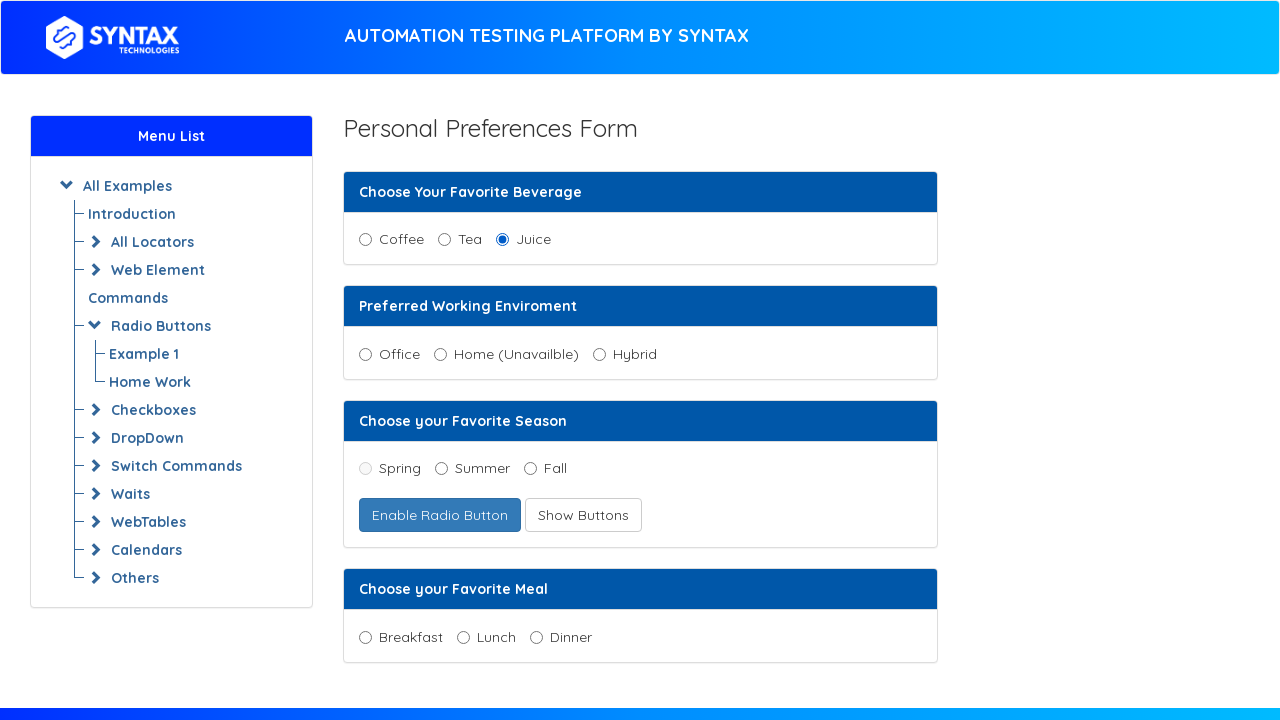

Clicked 'hybrid' radio button from working environment at (599, 354) on xpath=//input[@name='working_enviroment' and @value='hybrid']
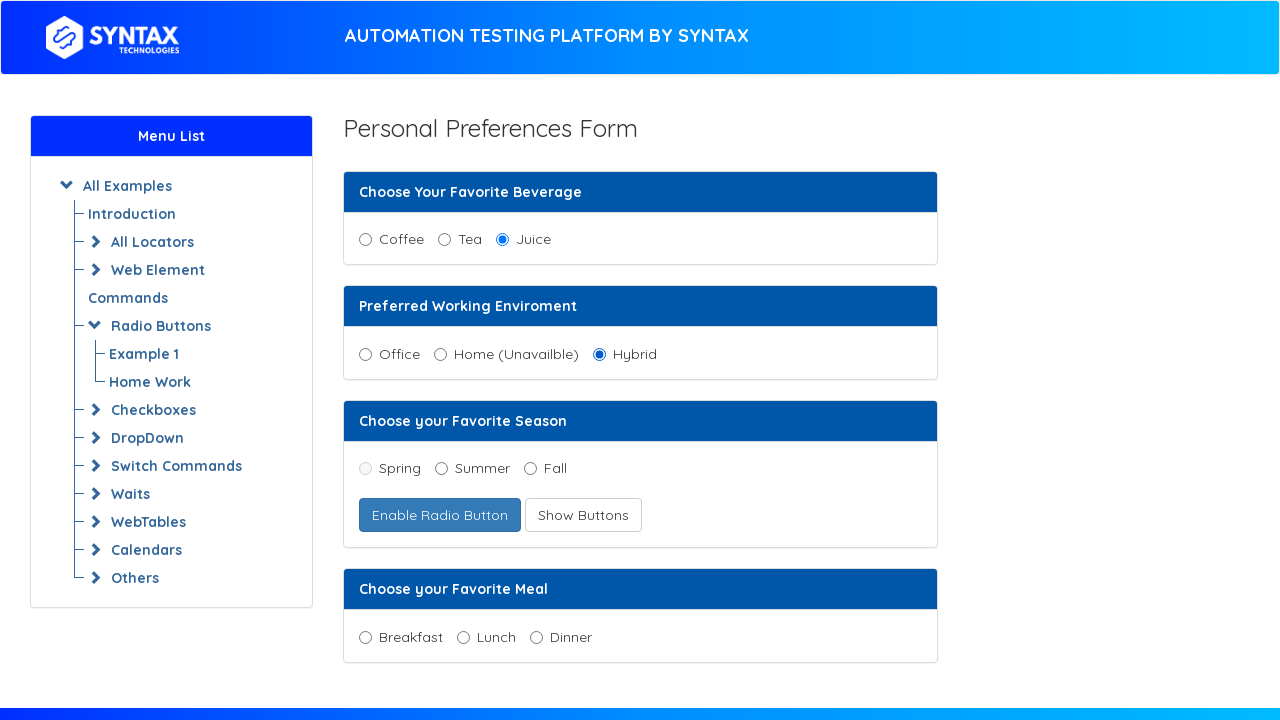

Clicked enable button to enable spring radio button at (440, 515) on xpath=//button[@id='enabledFruitradio']
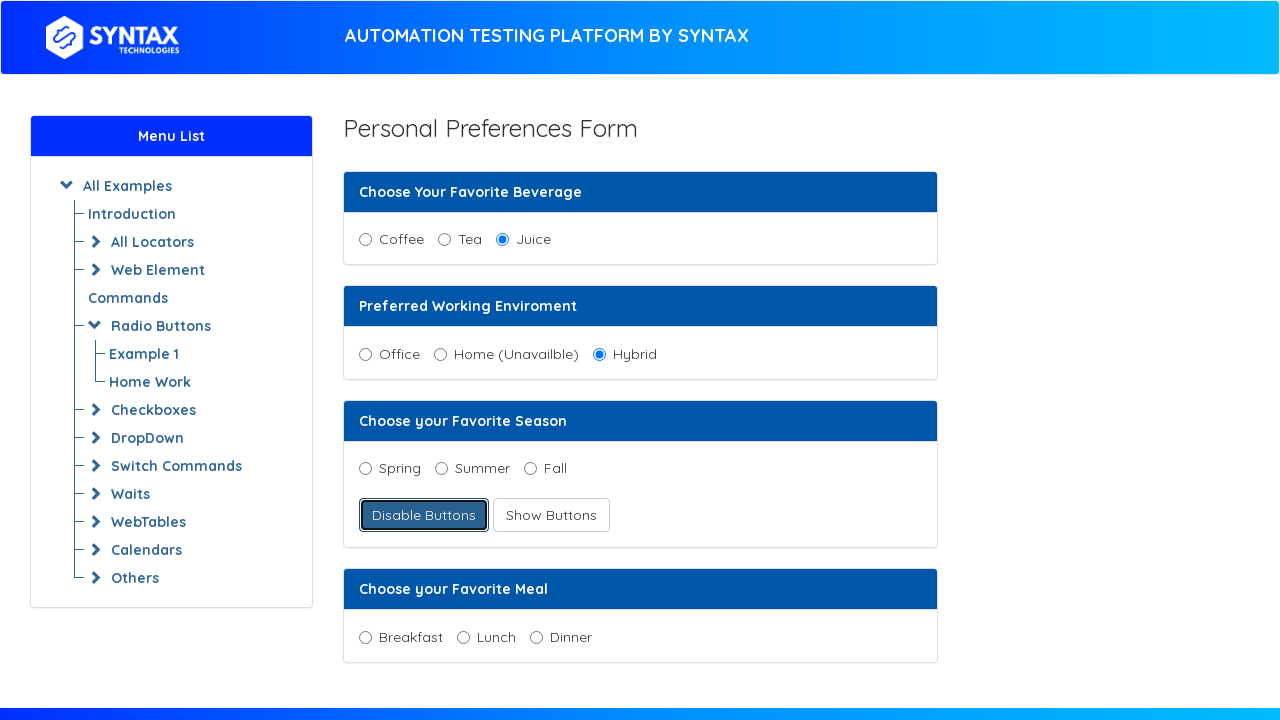

Clicked 'spring' radio button at (365, 469) on xpath=//input[@value='spring']
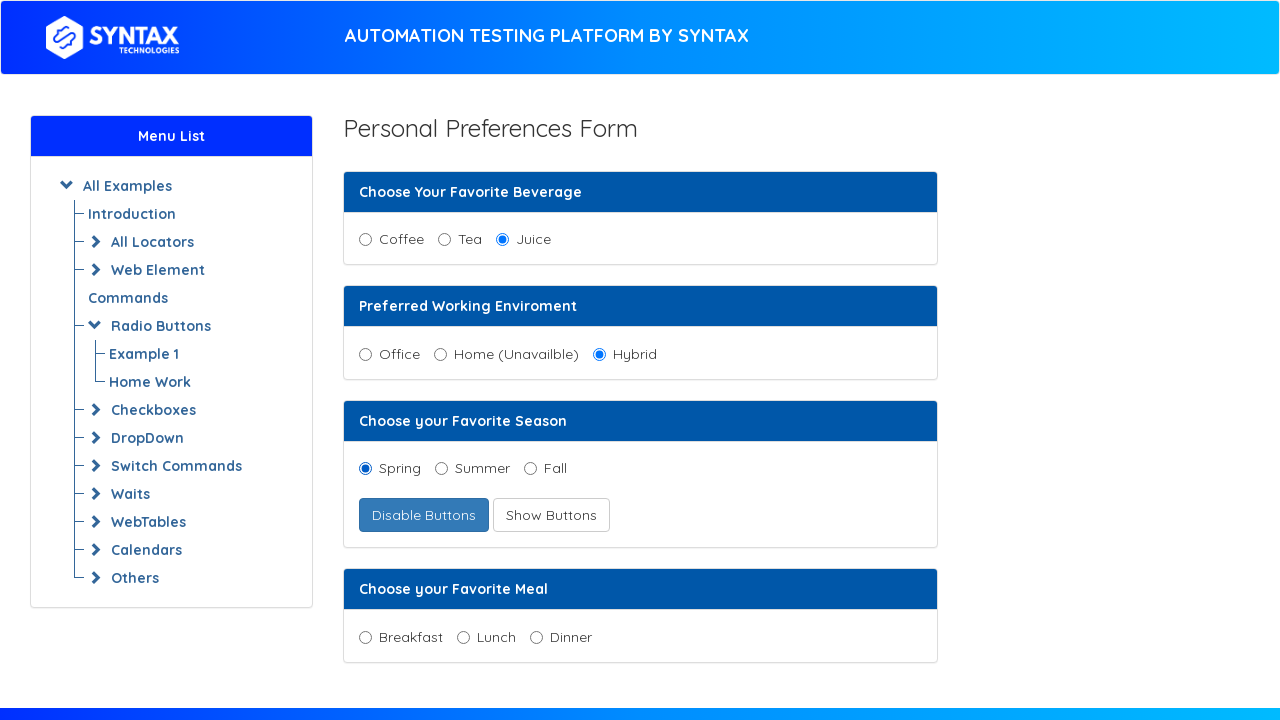

Clicked show button to reveal hidden radio buttons at (551, 515) on xpath=//button[@id='showRadioButtons']
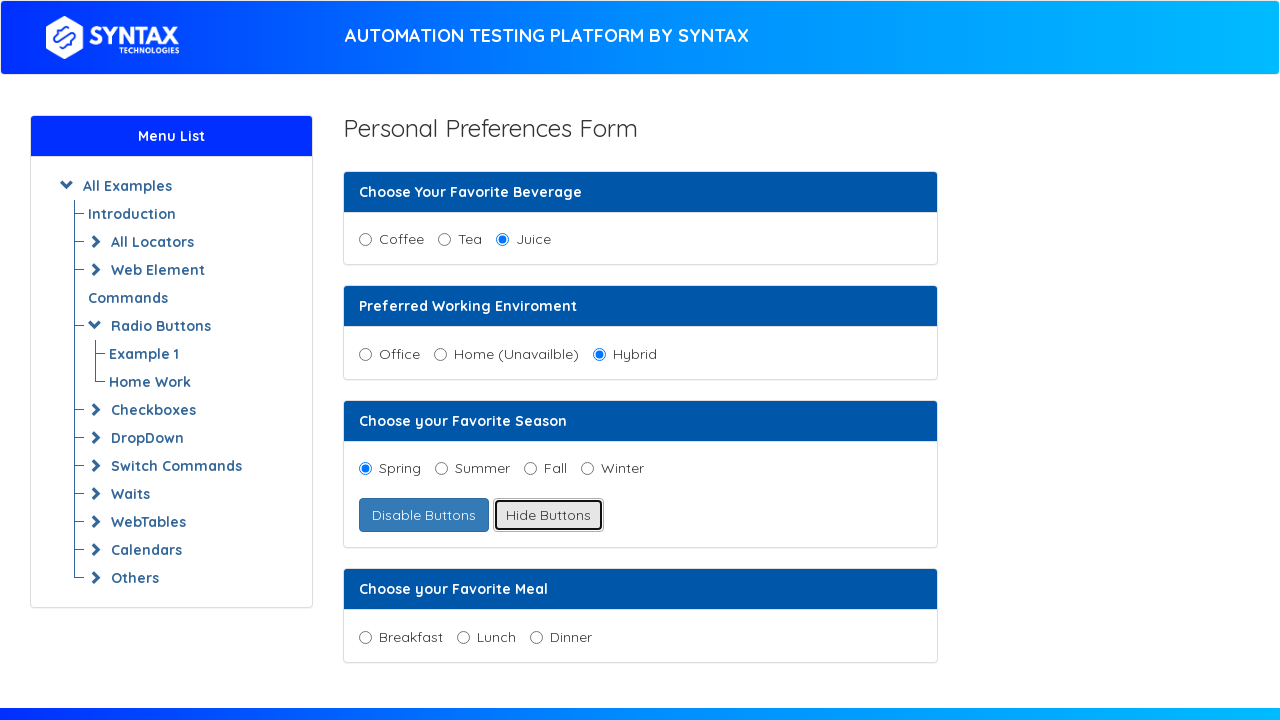

Waited for winter radio button to become visible
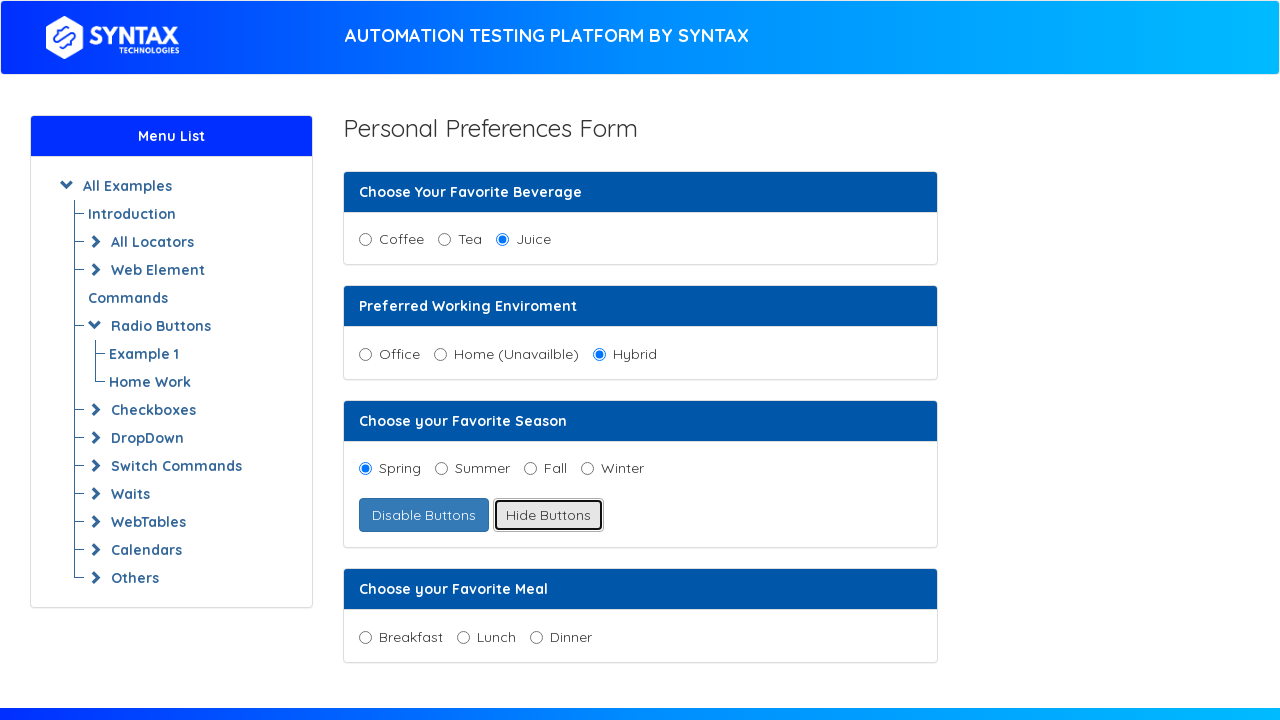

Clicked 'winter' radio button from season options at (587, 469) on xpath=//input[@name='season' and @value='winter']
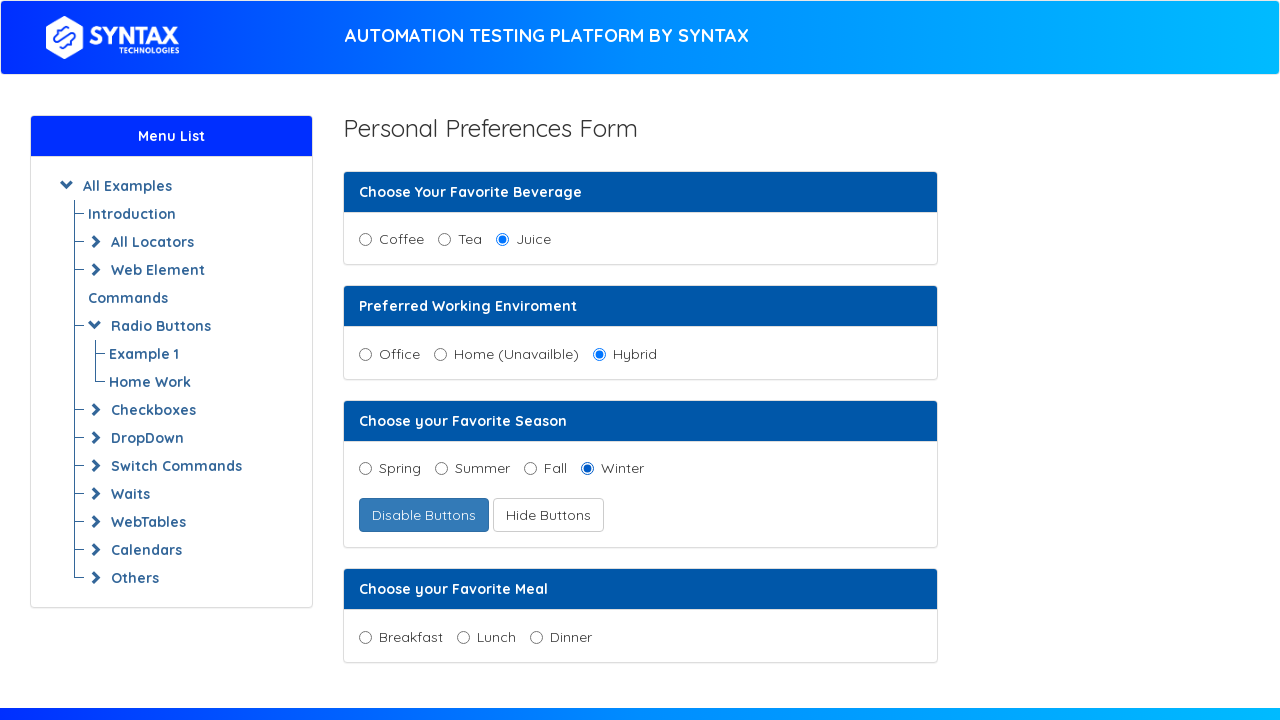

Clicked 'lunch' radio button from favorite meal options at (463, 637) on xpath=//input[@name='meal' and @value='lunch']
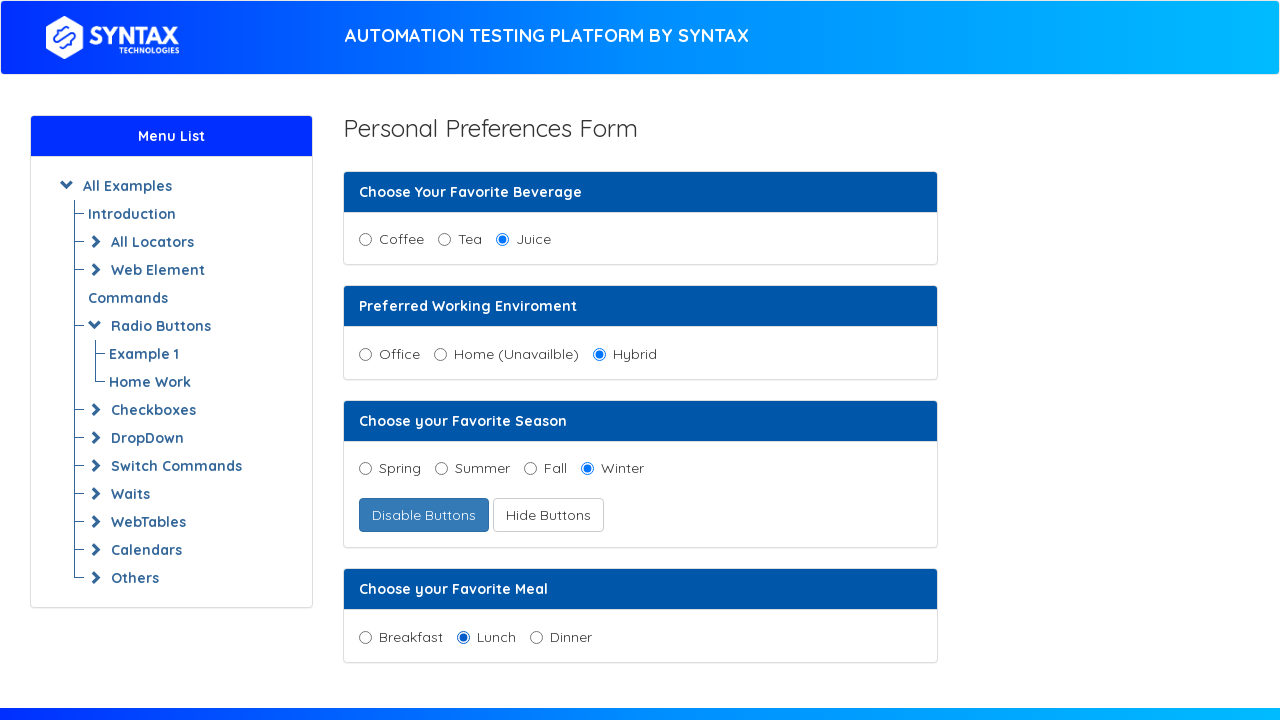

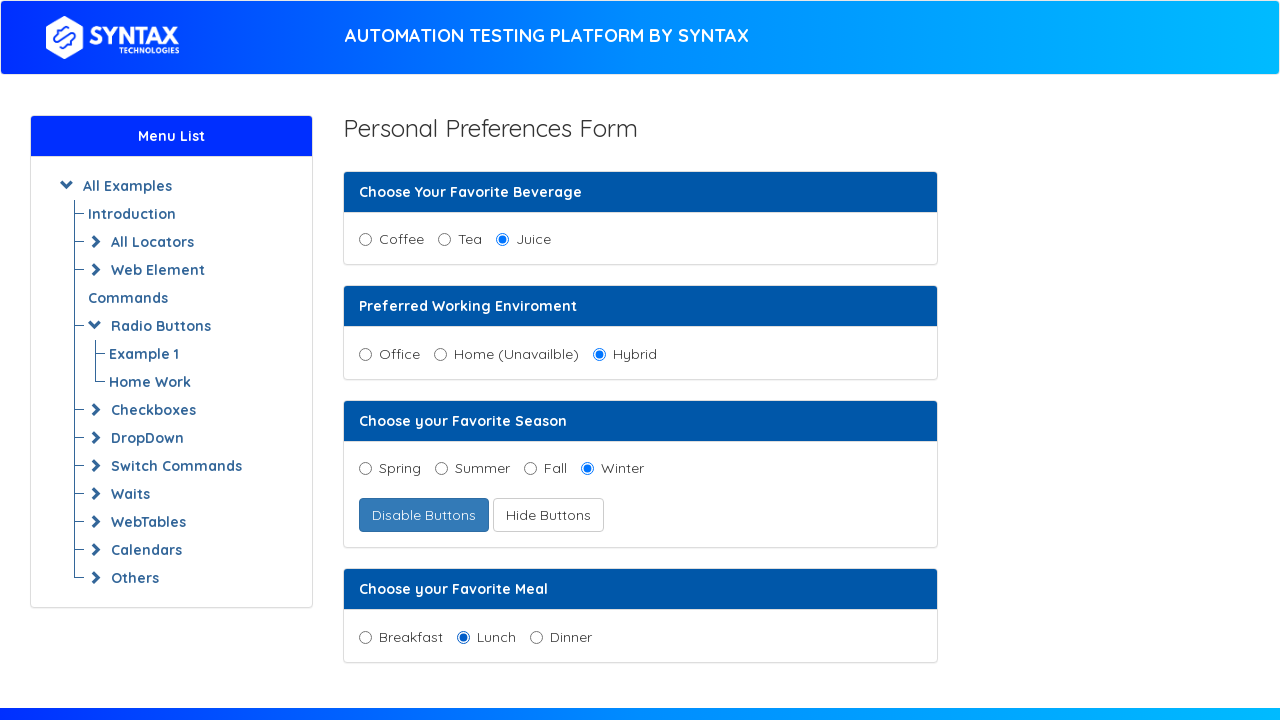